Tests JavaScript scroll functionality by scrolling down to a specific link and then scrolling back up to another link on a large page

Starting URL: https://practice.cydeo.com/large

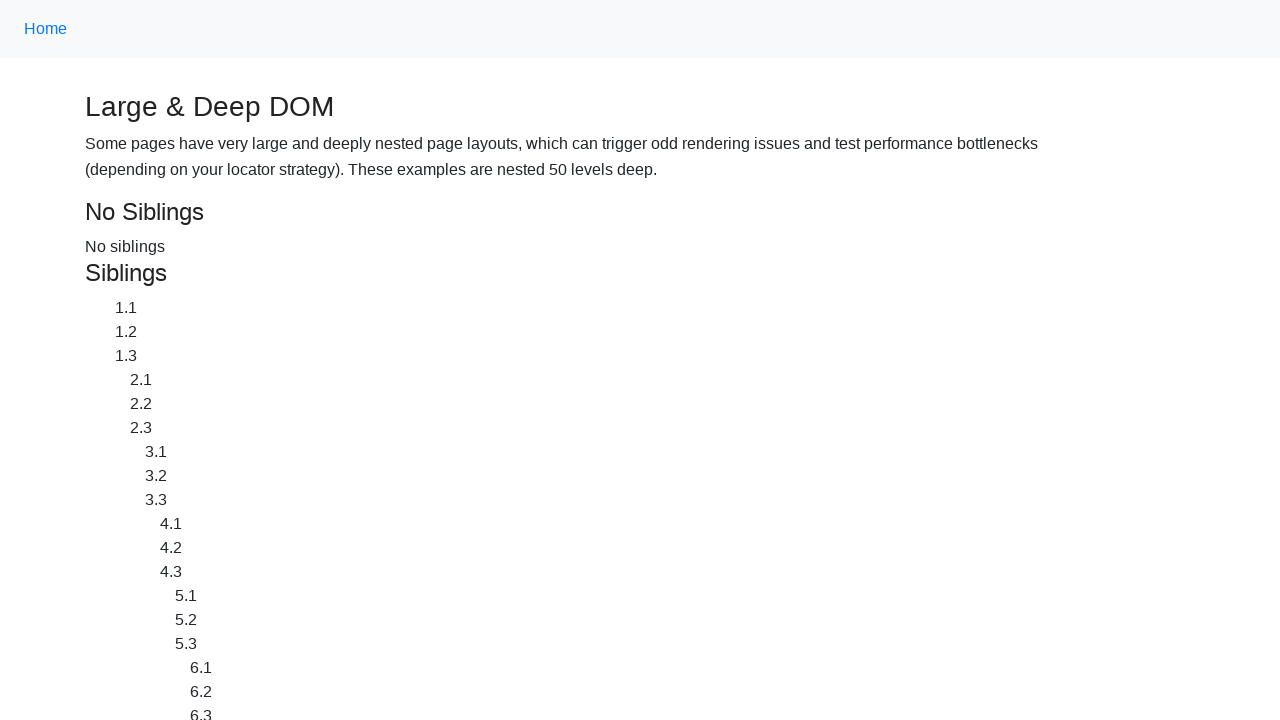

Located CYDEO link element
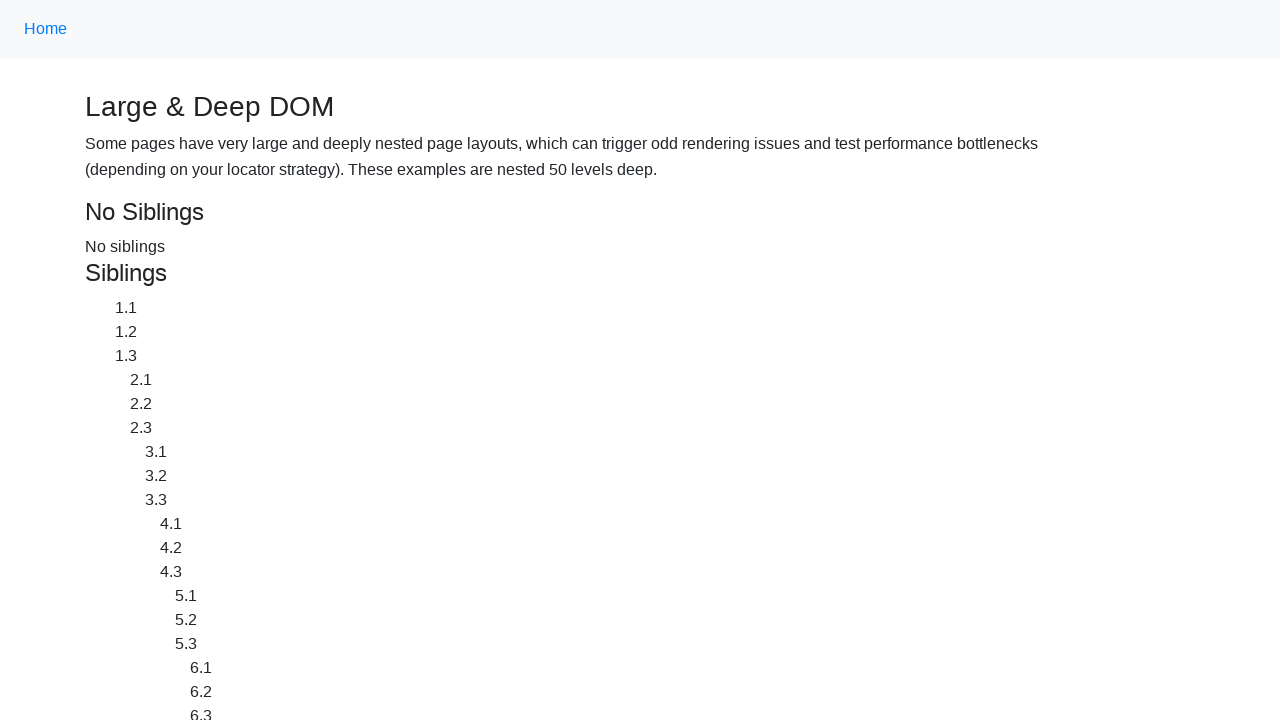

Located Home link element
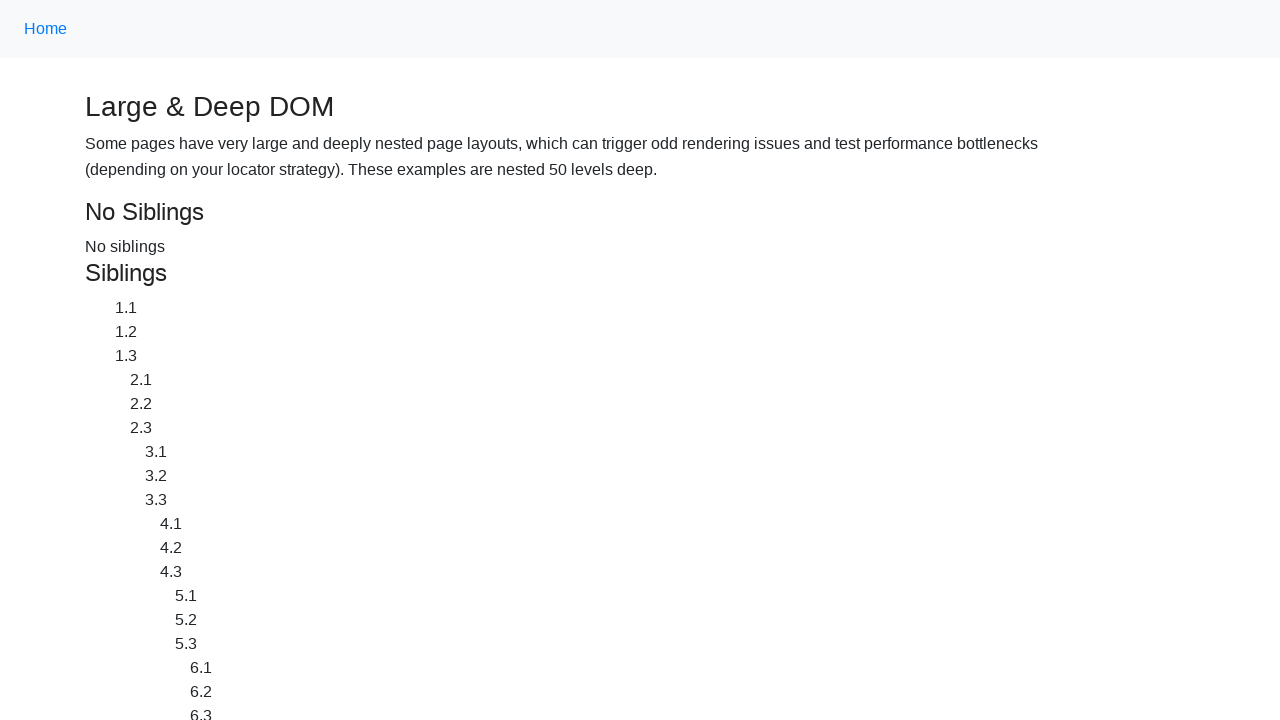

Scrolled down to CYDEO link using JavaScript executor
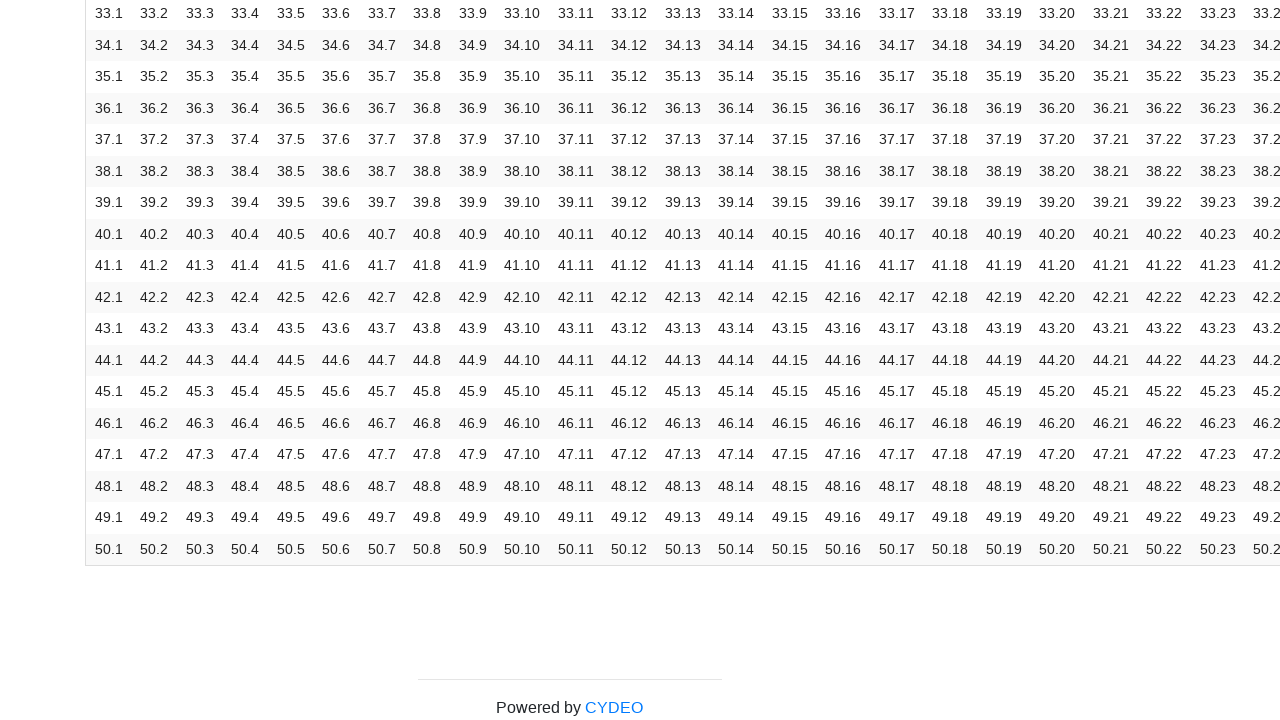

Waited 2 seconds to observe scroll effect
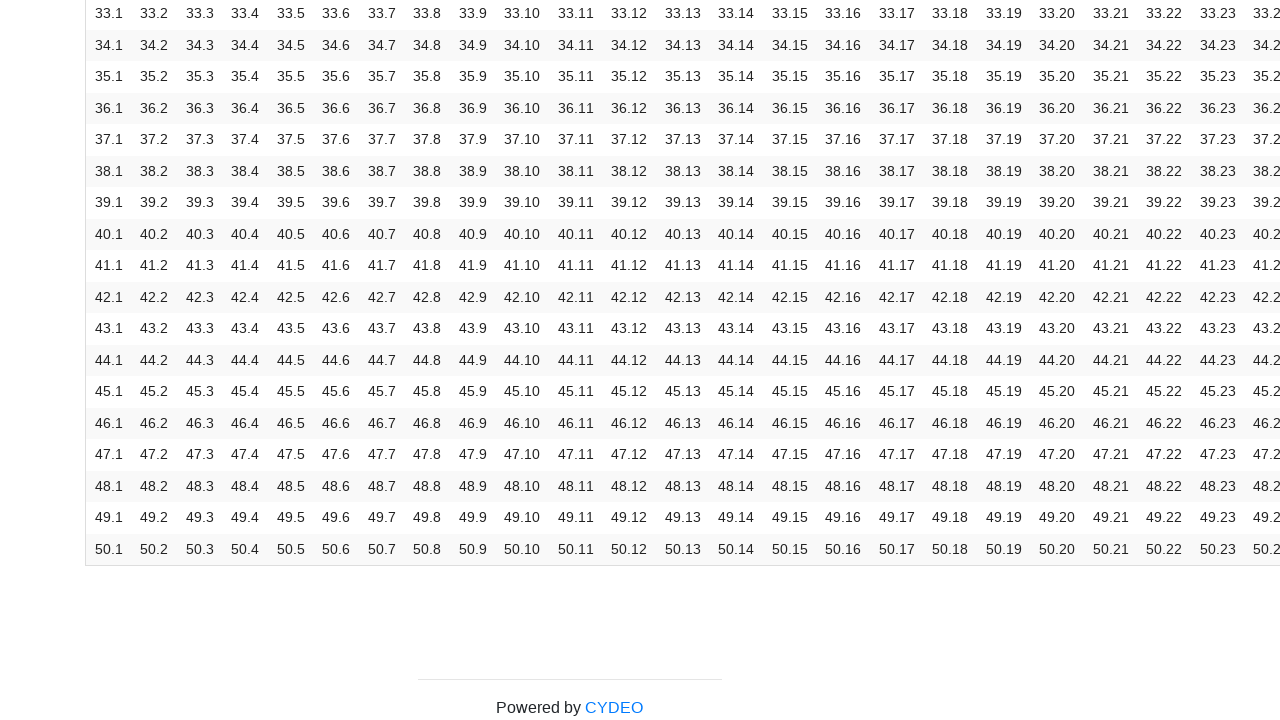

Scrolled up to Home link using JavaScript executor
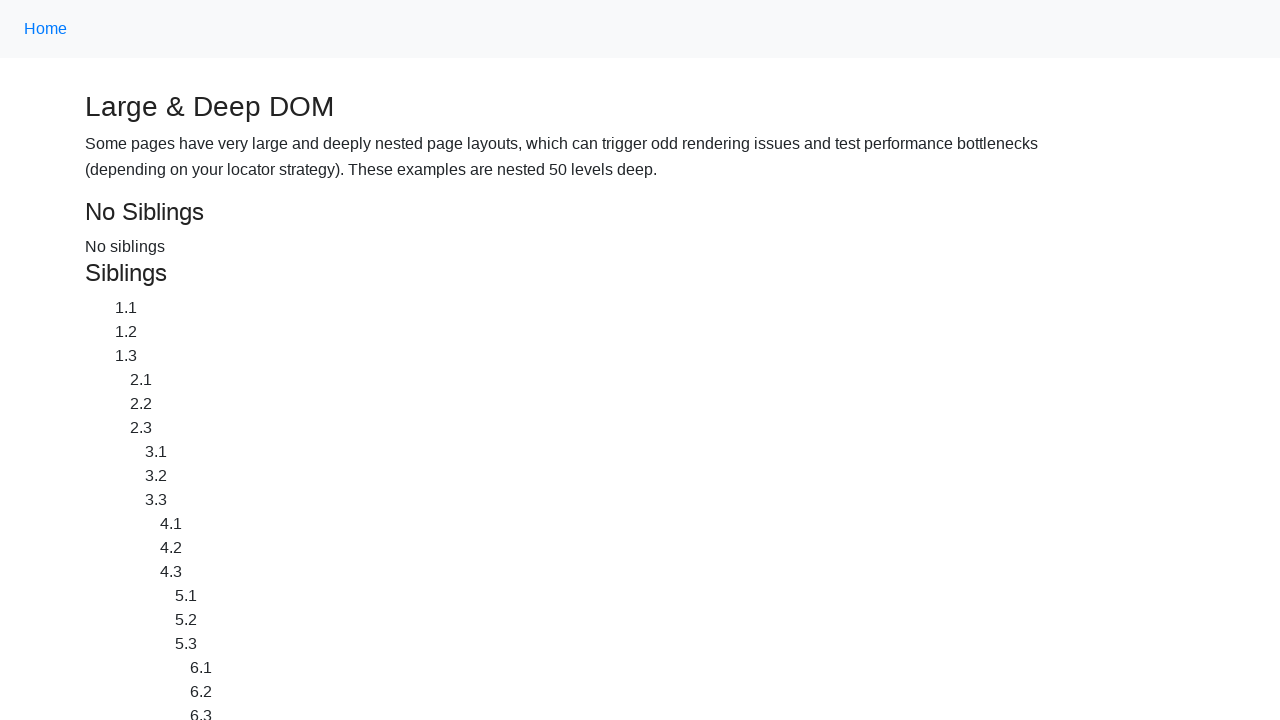

Waited 2 seconds to observe scroll effect
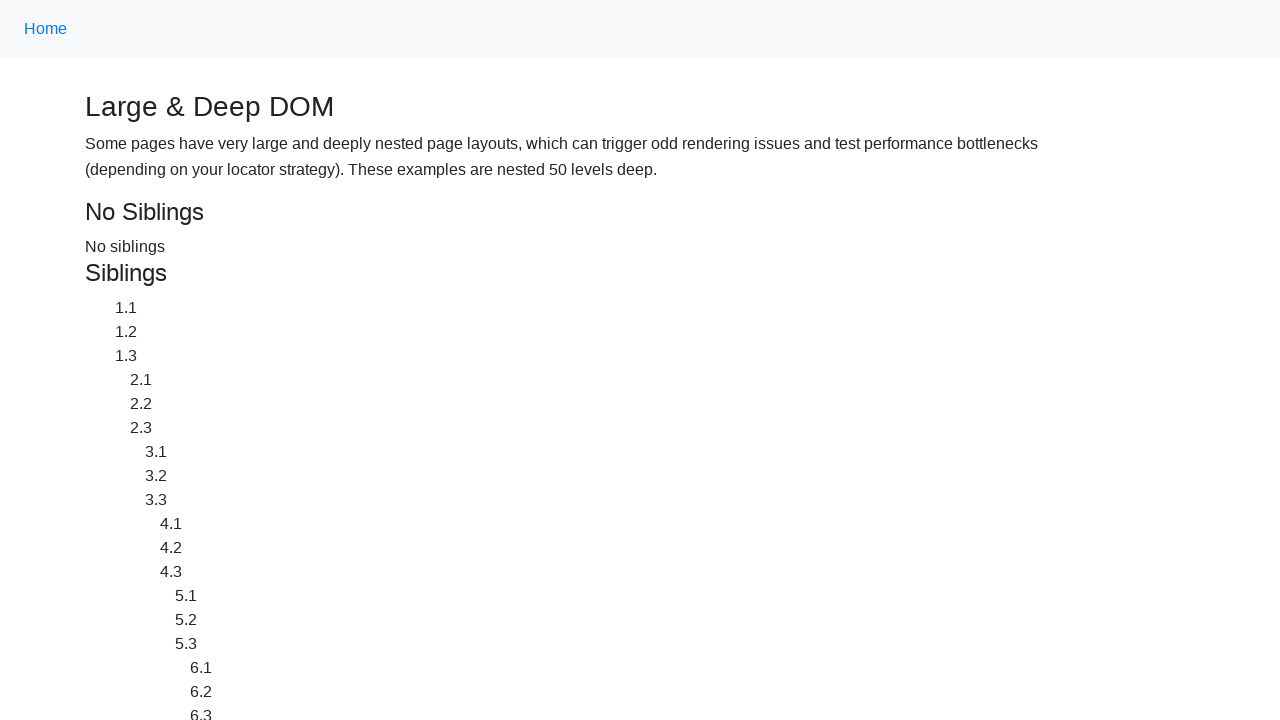

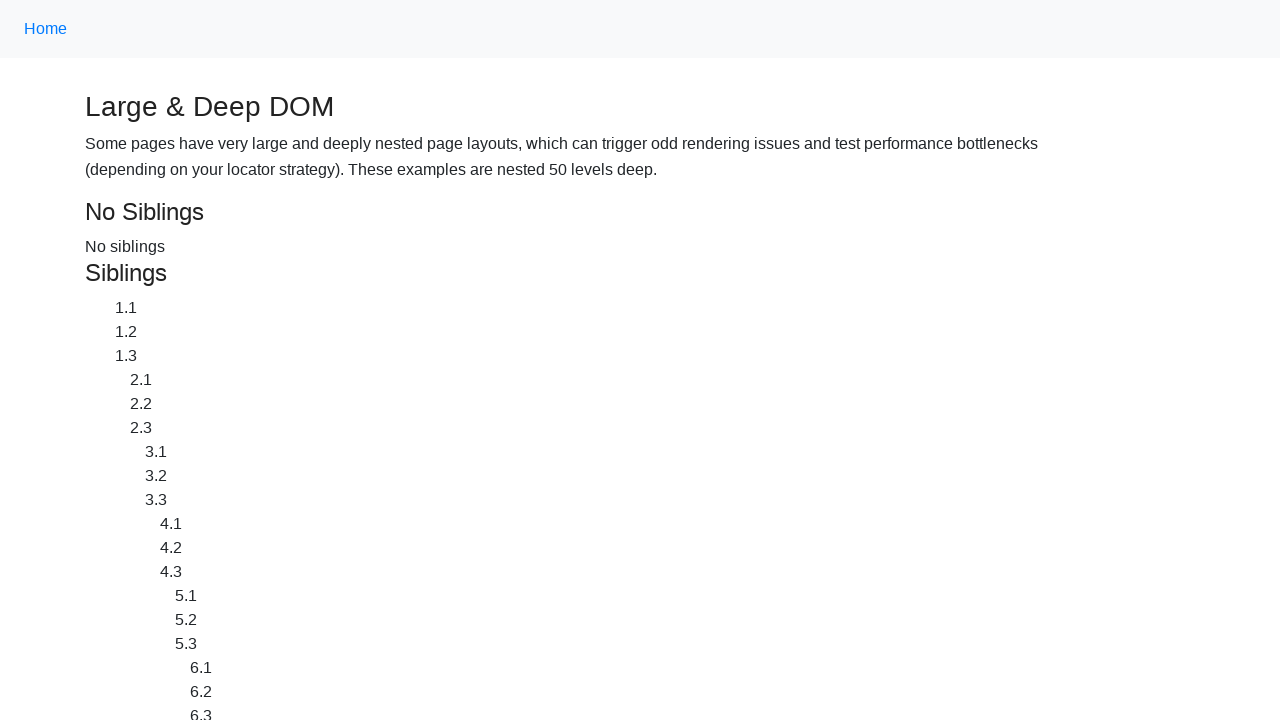